Tests multiple browser window handling by opening new windows via button clicks, then iterating through all window handles to close child windows while keeping the main window.

Starting URL: https://demoqa.com/browser-windows

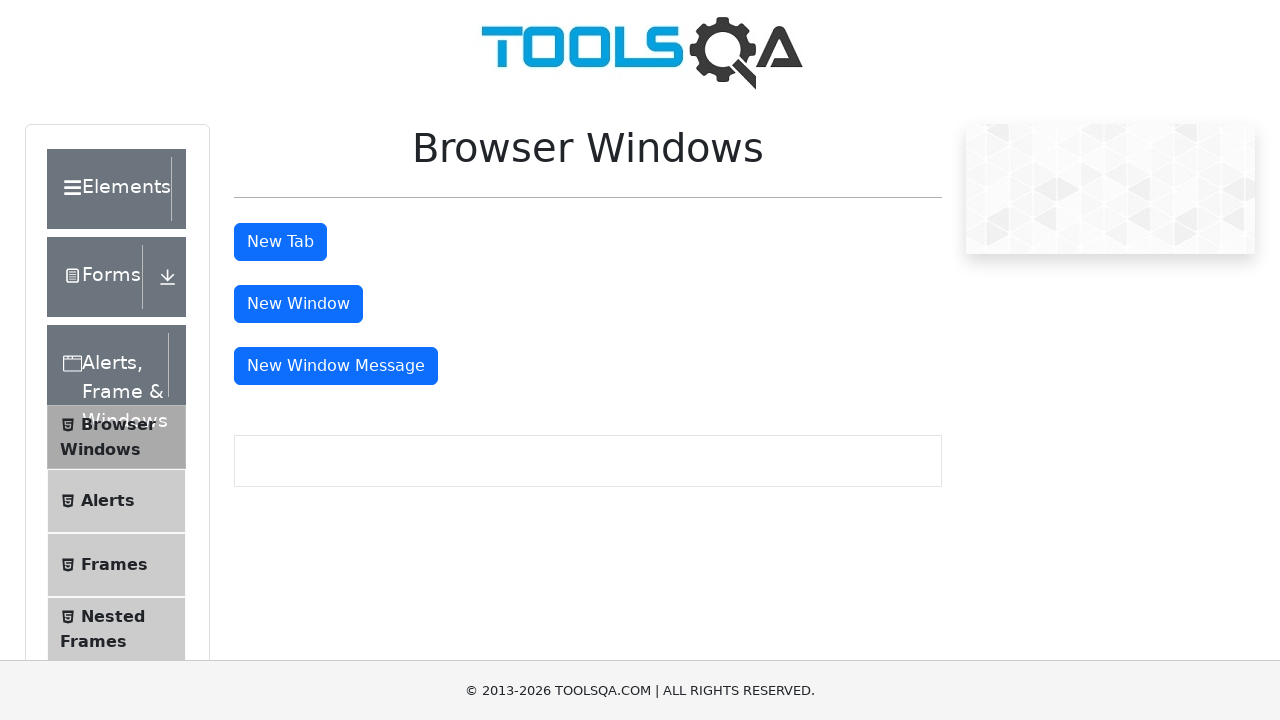

Clicked button to open a new window at (298, 304) on #windowButton
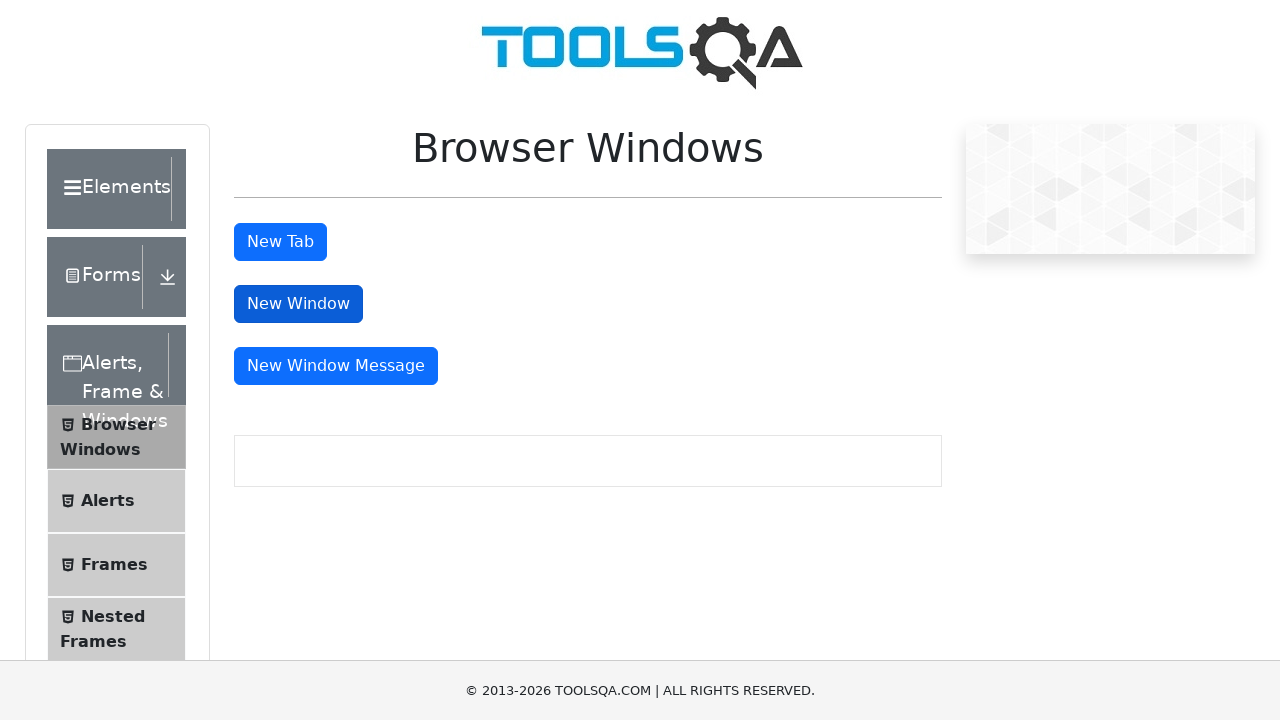

Waited 500ms for new window to open
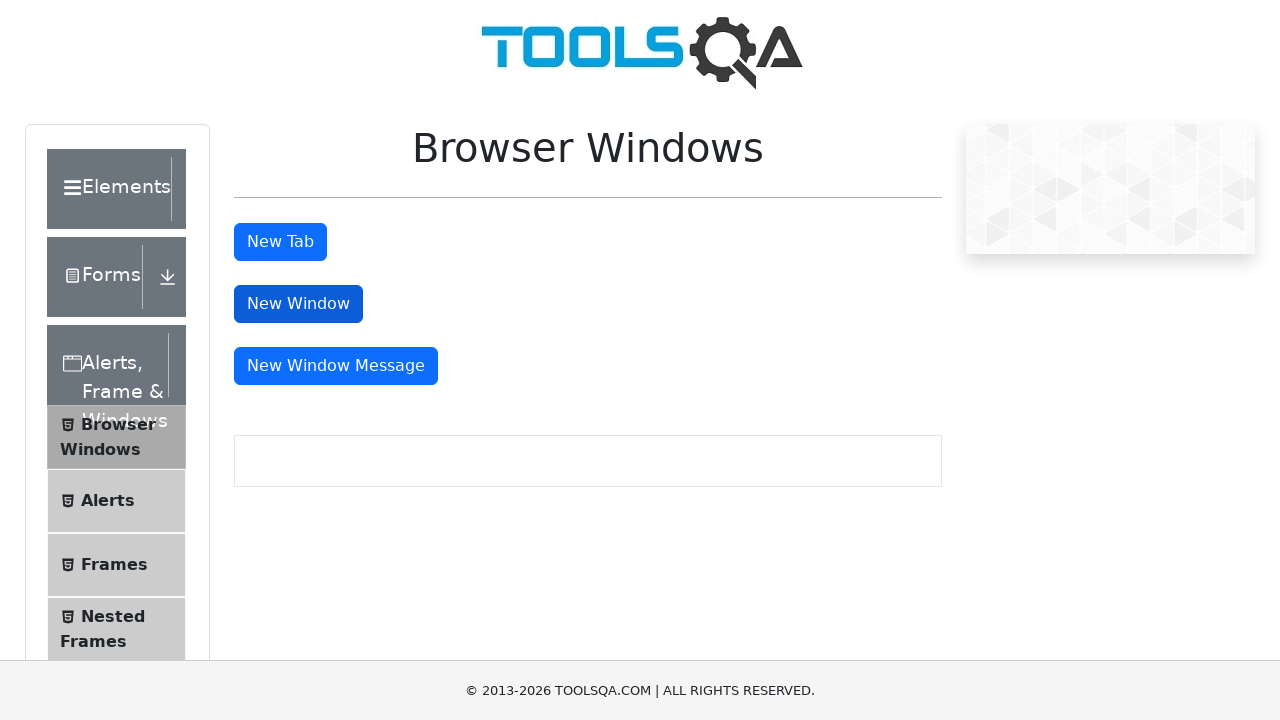

Clicked button to open a message window at (336, 366) on #messageWindowButton
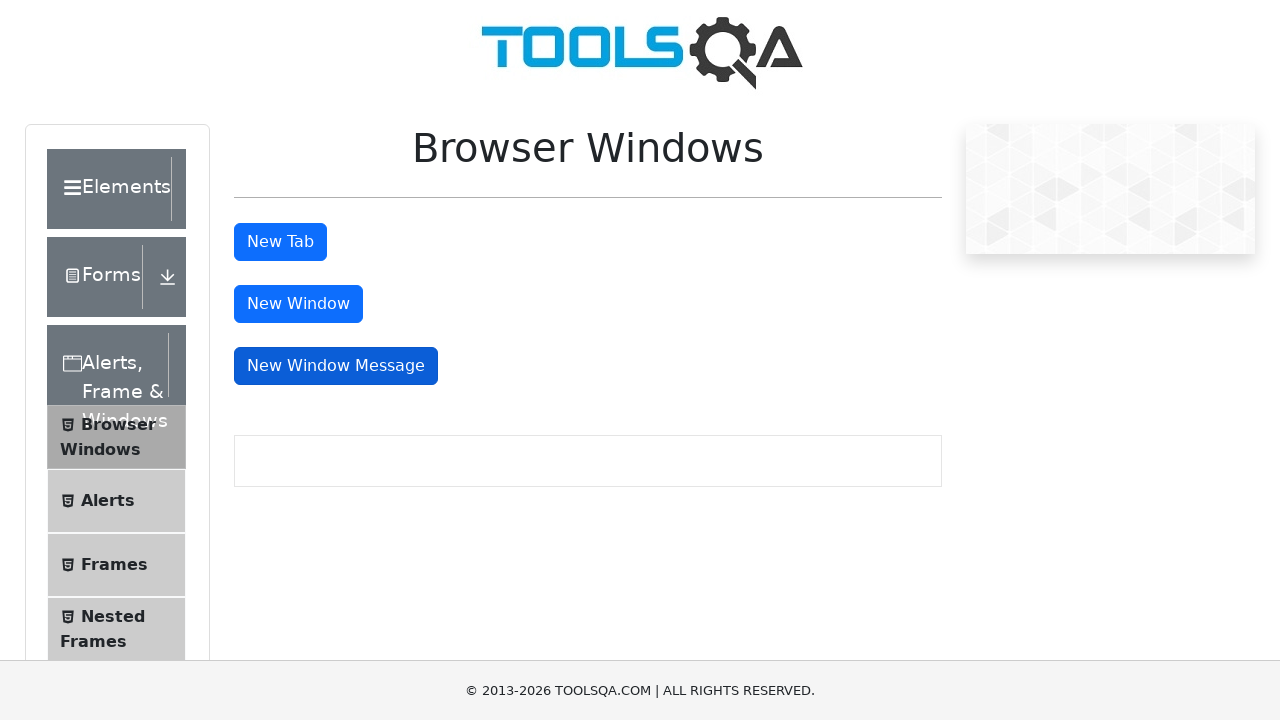

Waited 500ms for message window to open
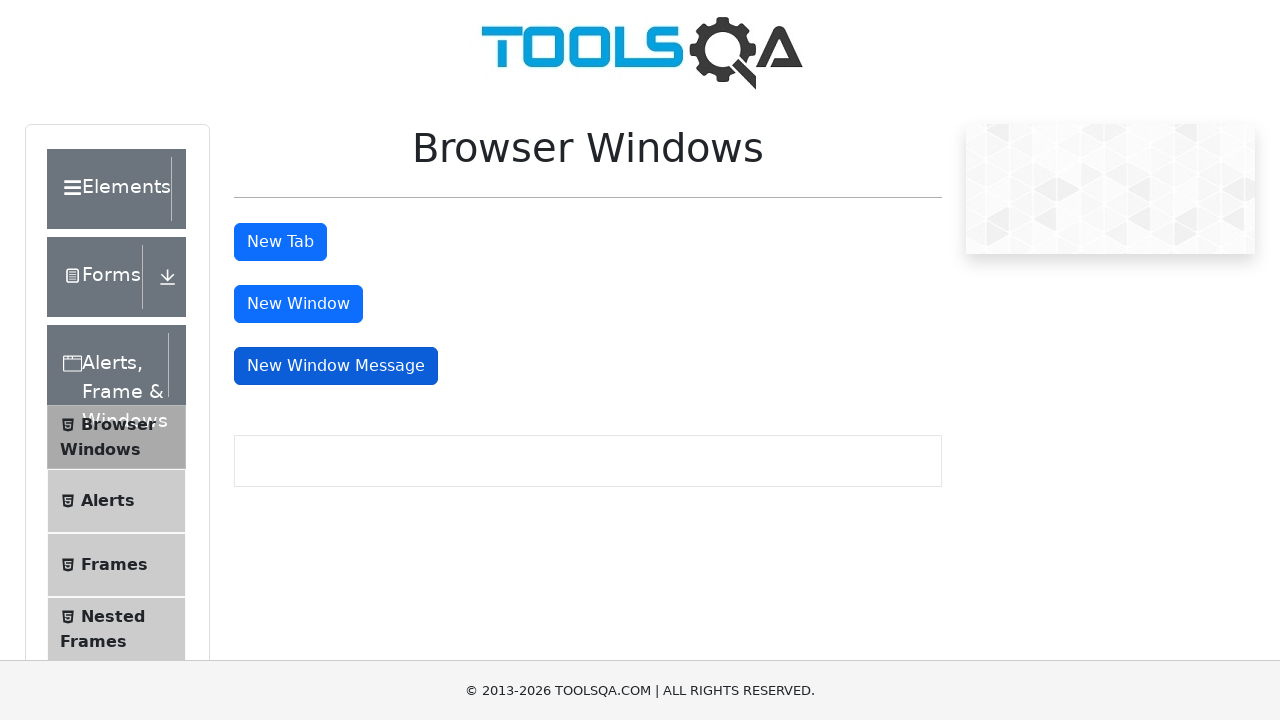

Retrieved all open pages from context
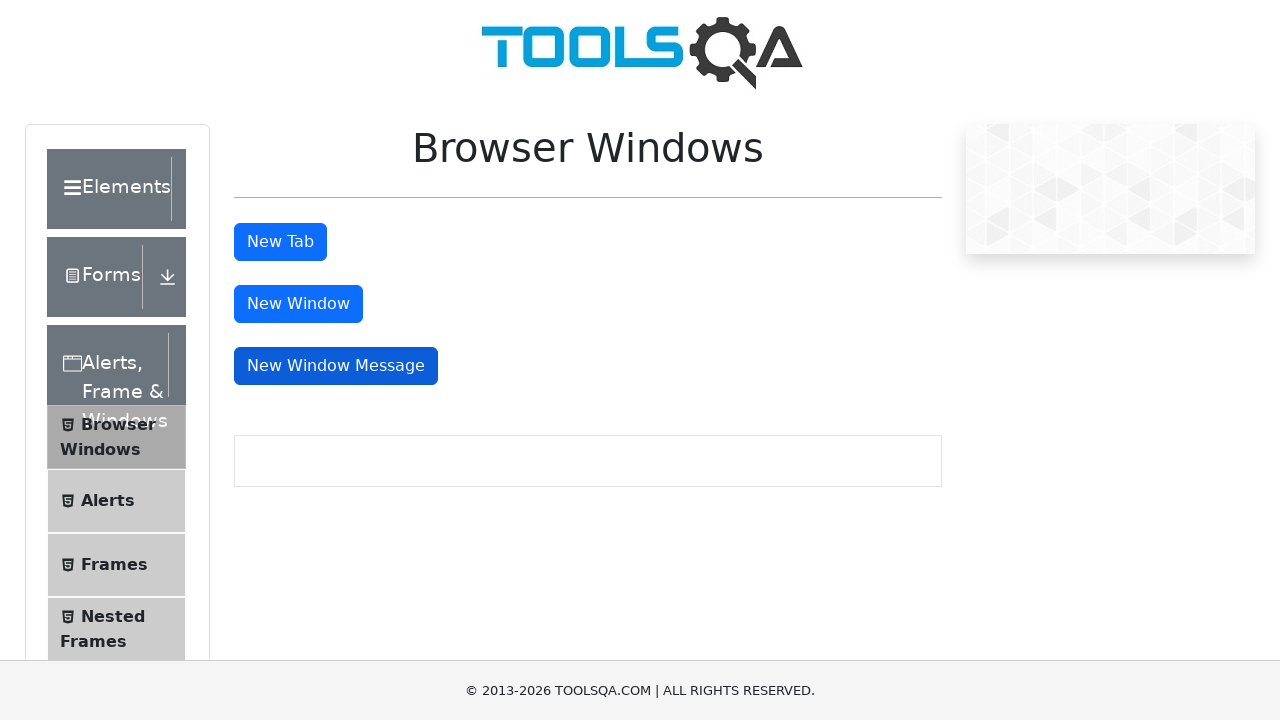

Stored reference to main page
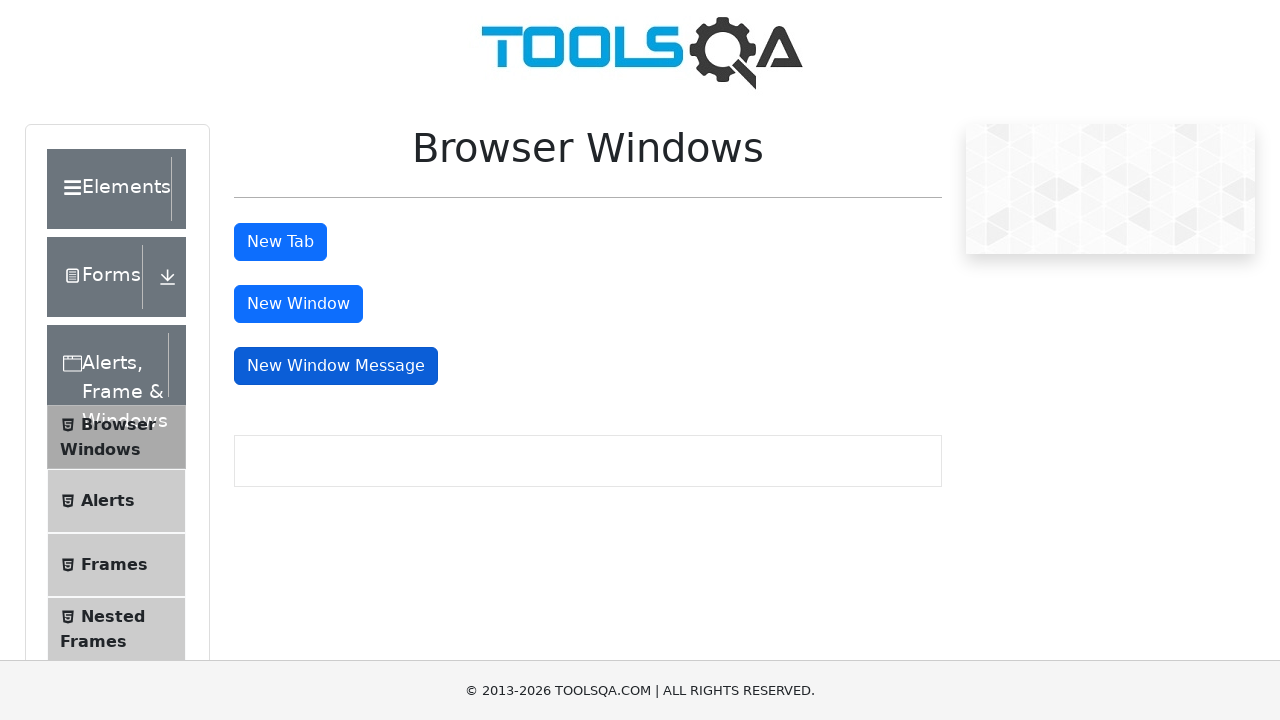

Closed a child window
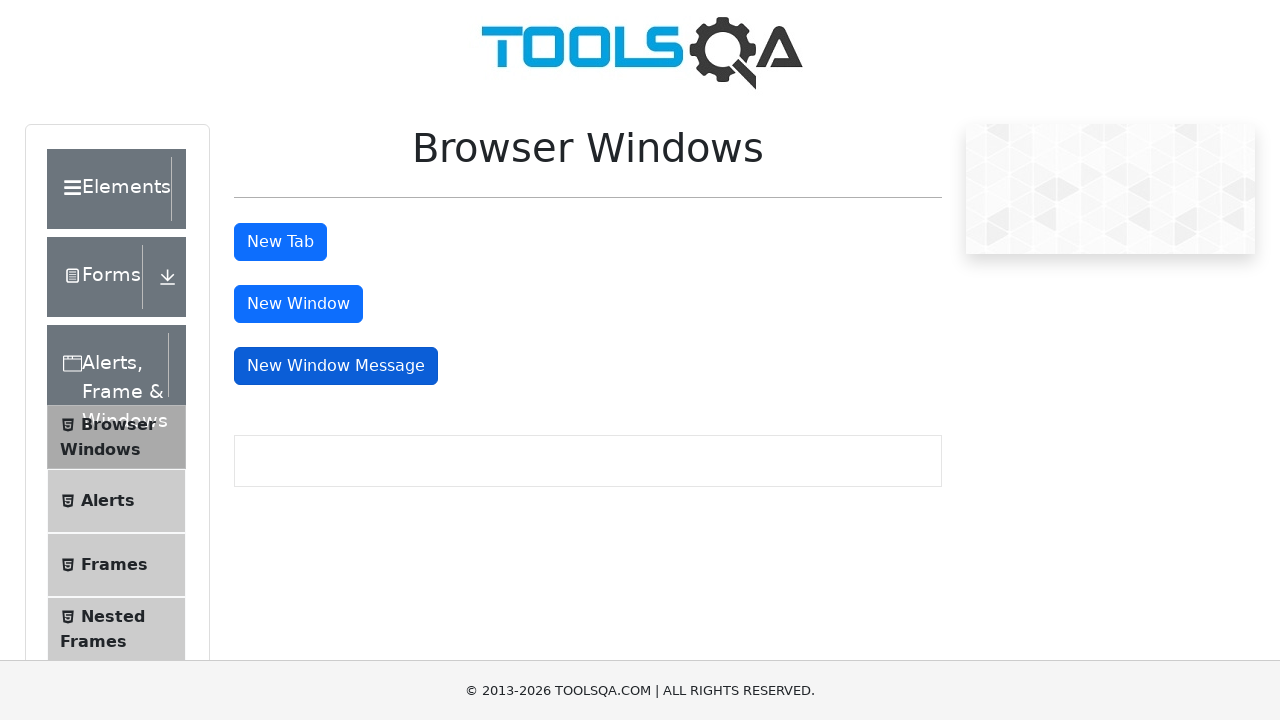

Closed a child window
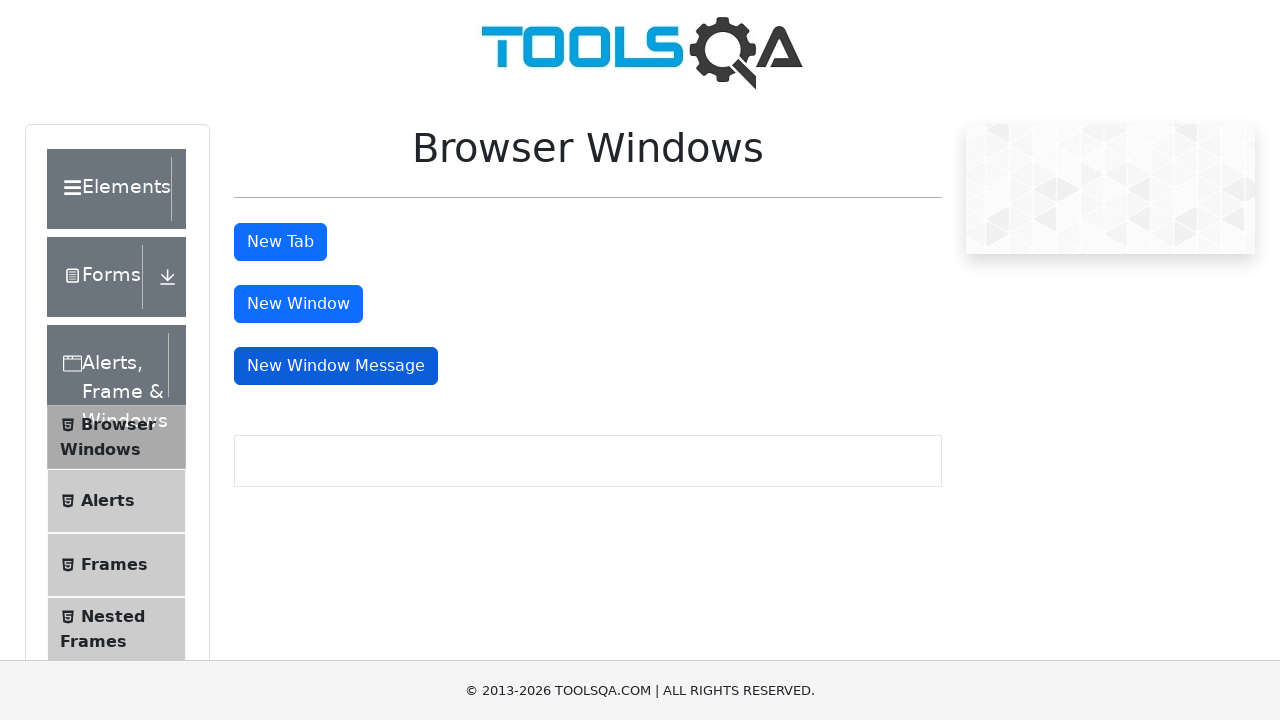

Verified main window URL is https://demoqa.com/browser-windows
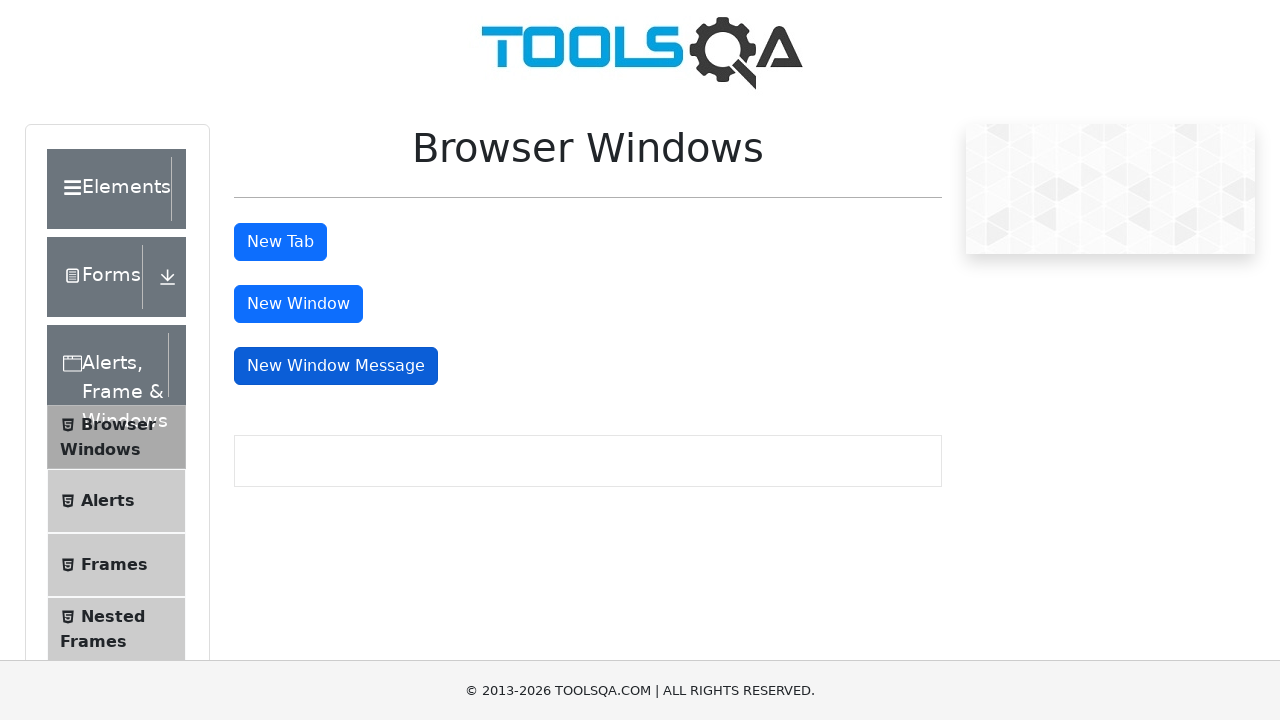

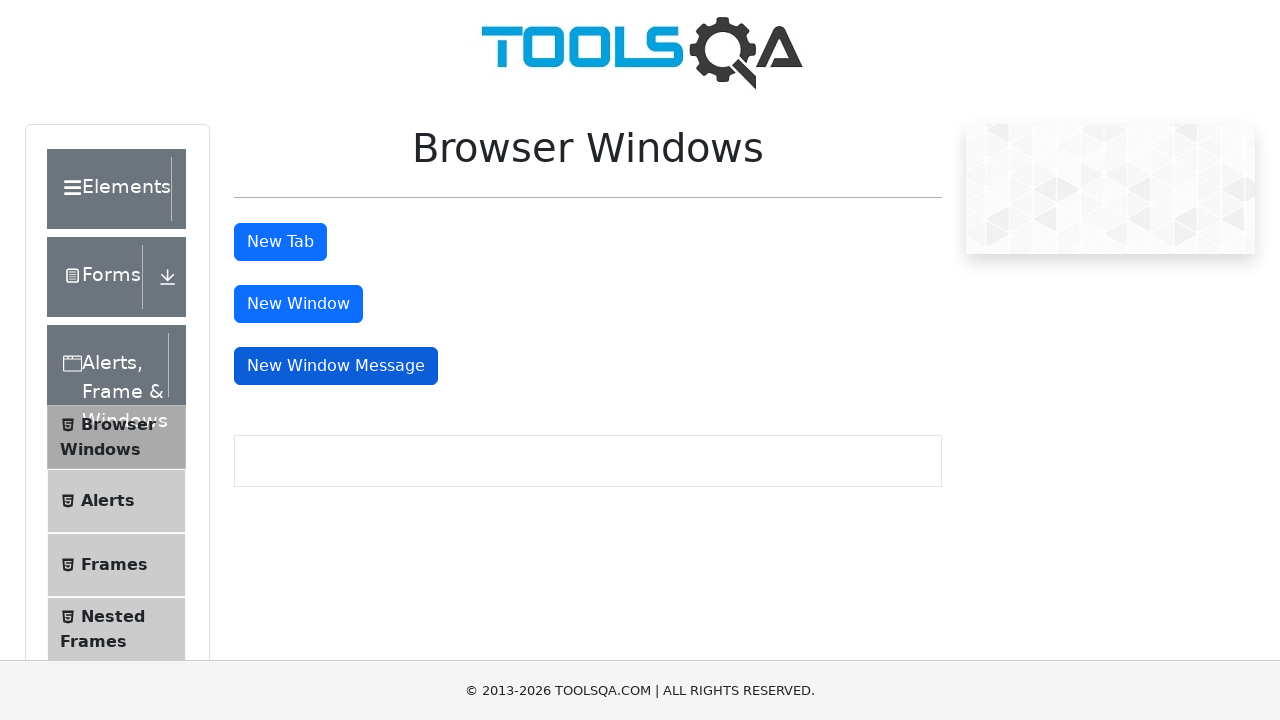